Tests window handling by opening multiple windows, switching between them, and closing a specific window based on its title

Starting URL: https://leafground.com/window.xhtml

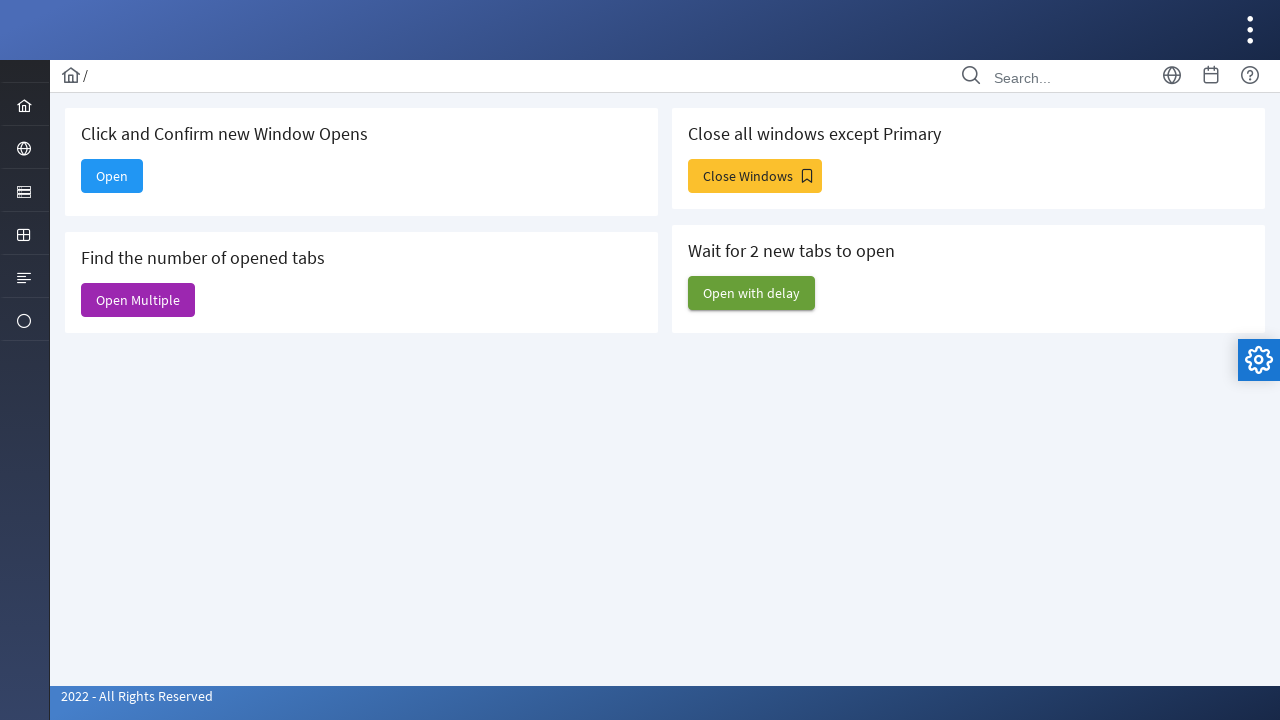

Clicked 'Open Multiple' button to open multiple windows at (138, 300) on xpath=//span[text()='Open Multiple']/parent::button
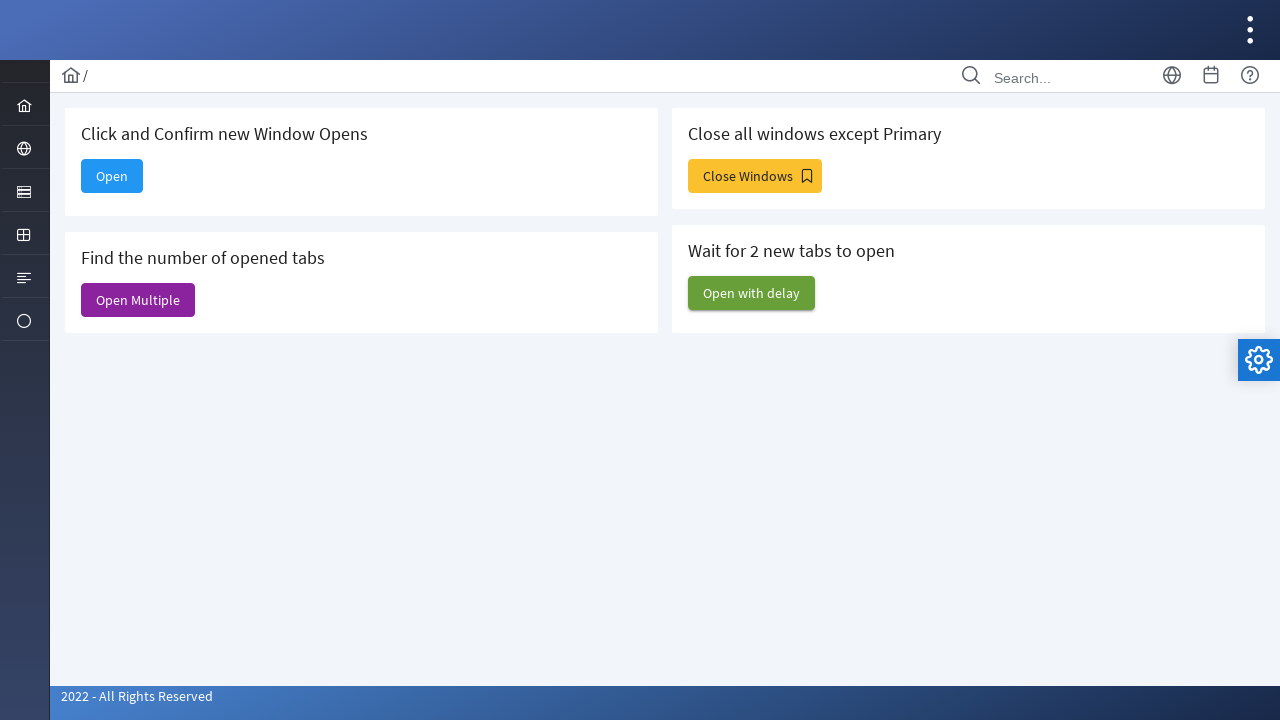

Waited for new windows to open
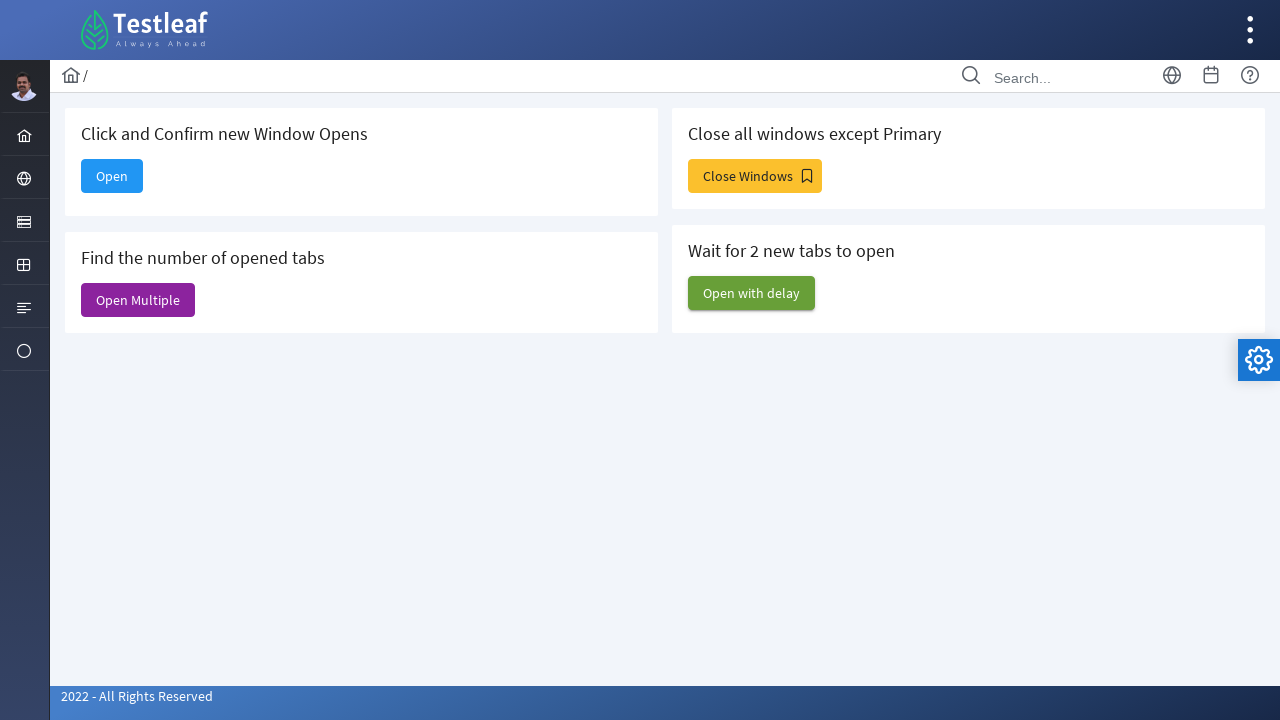

Retrieved all open pages from context
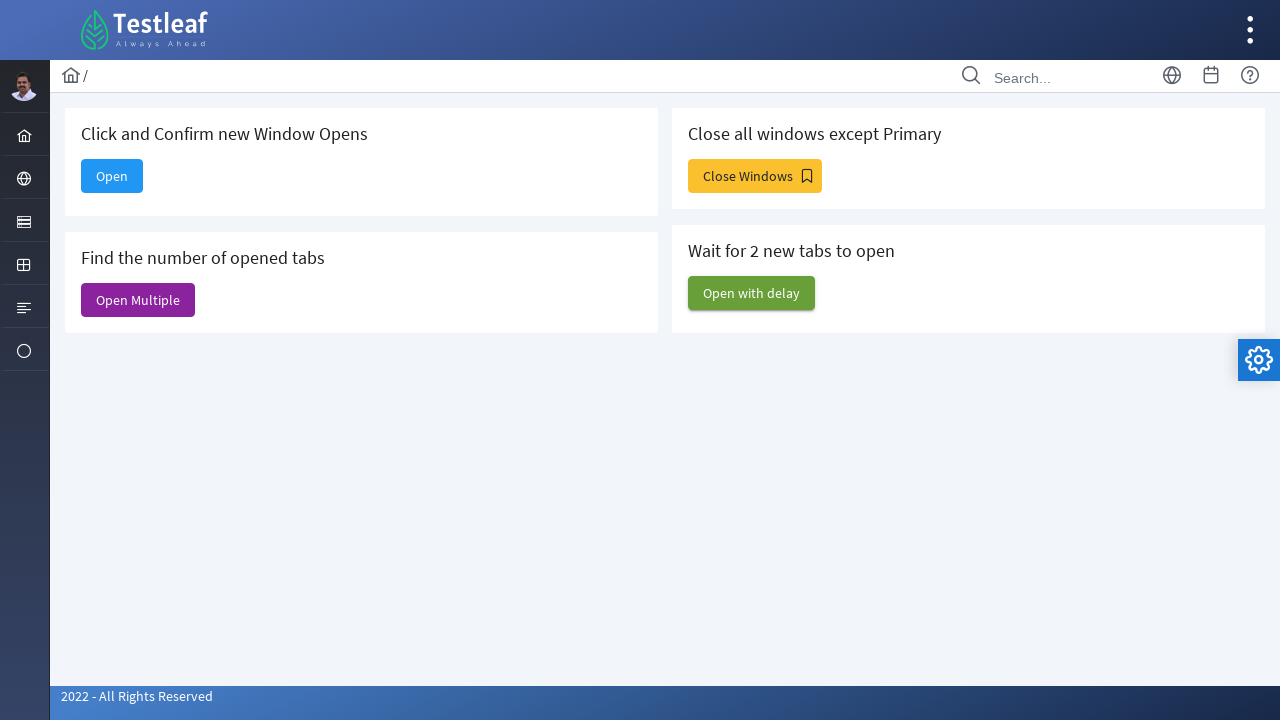

Closed window with title 'Web Table'
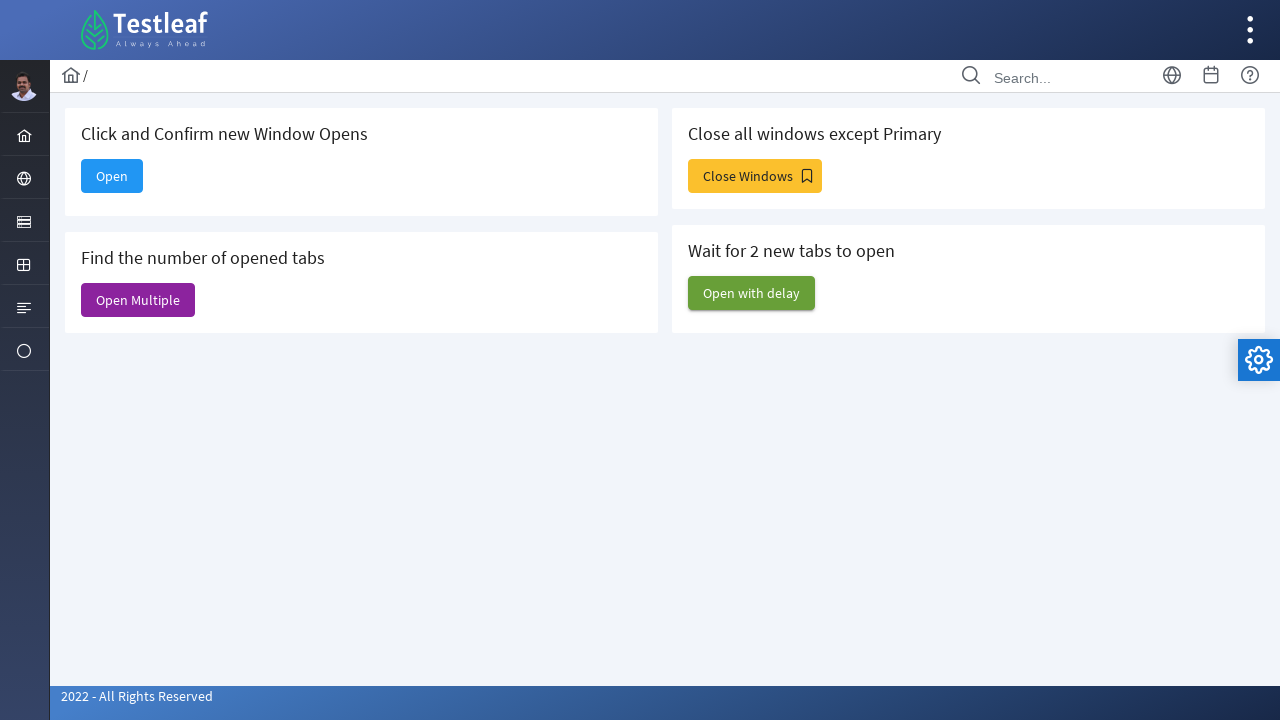

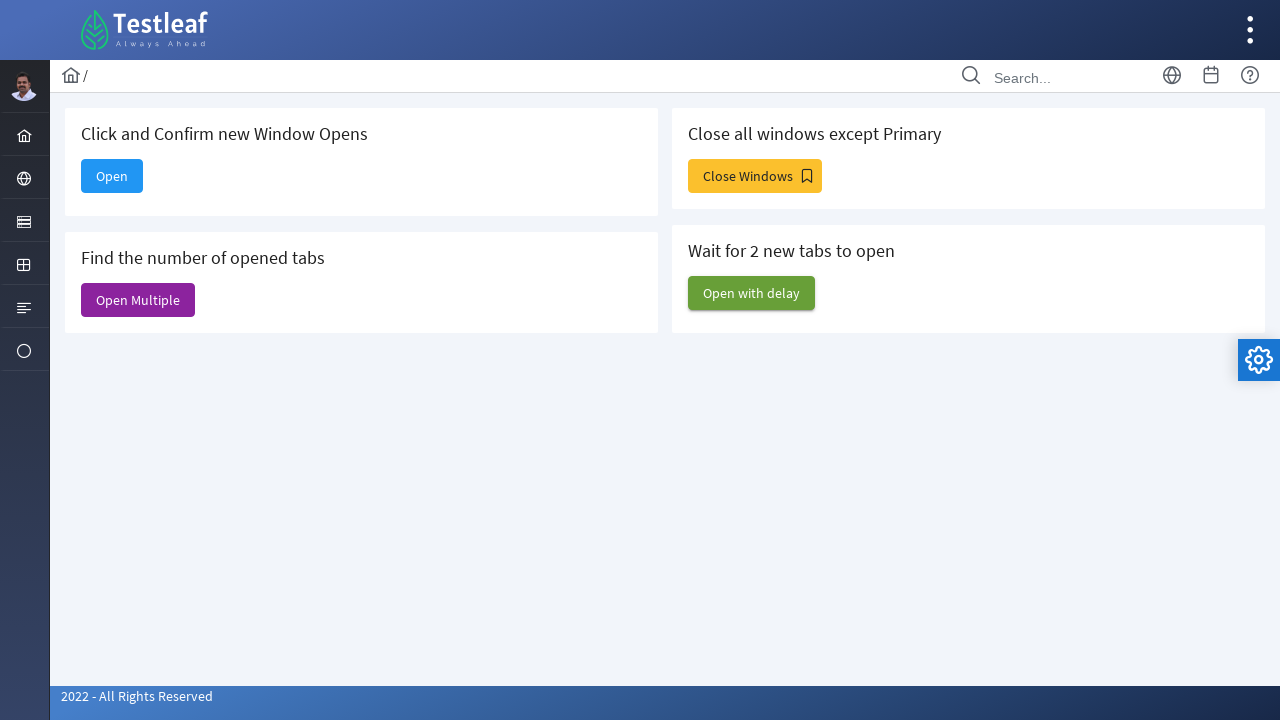